Tests multi-select language dropdown by selecting all options and then deselecting them

Starting URL: https://practice.cydeo.com/dropdown

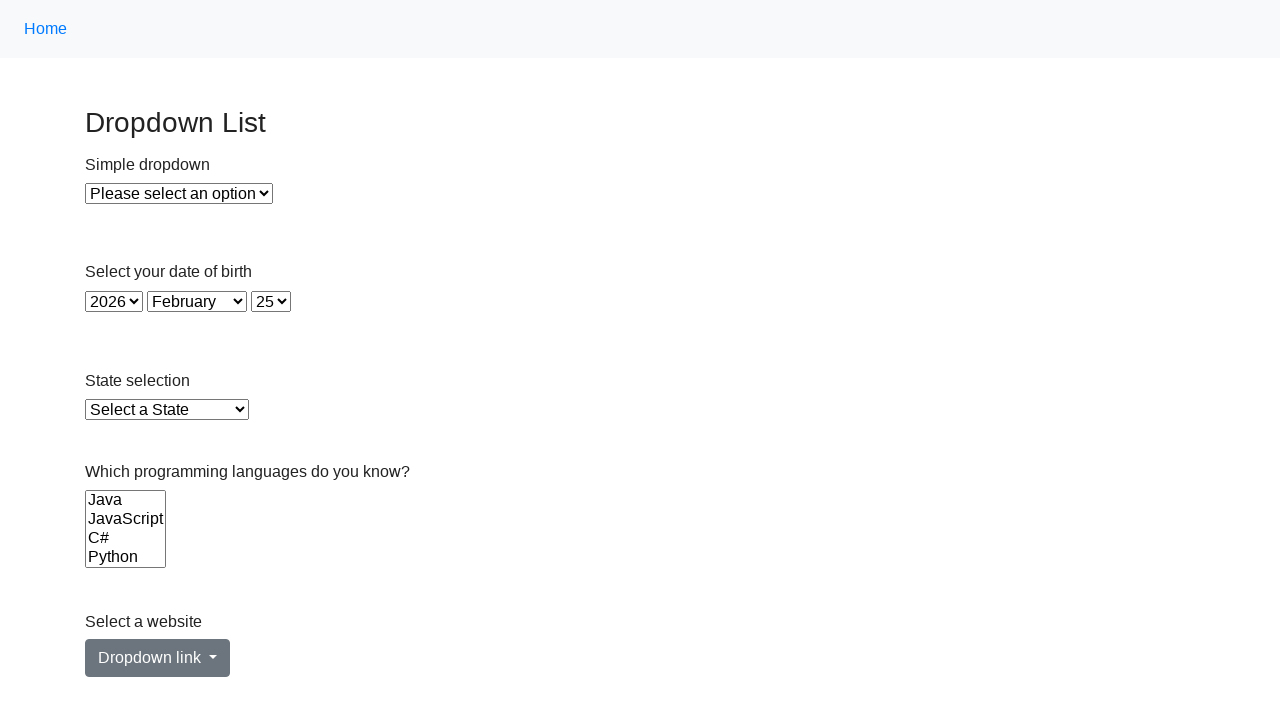

Navigated to dropdown practice page
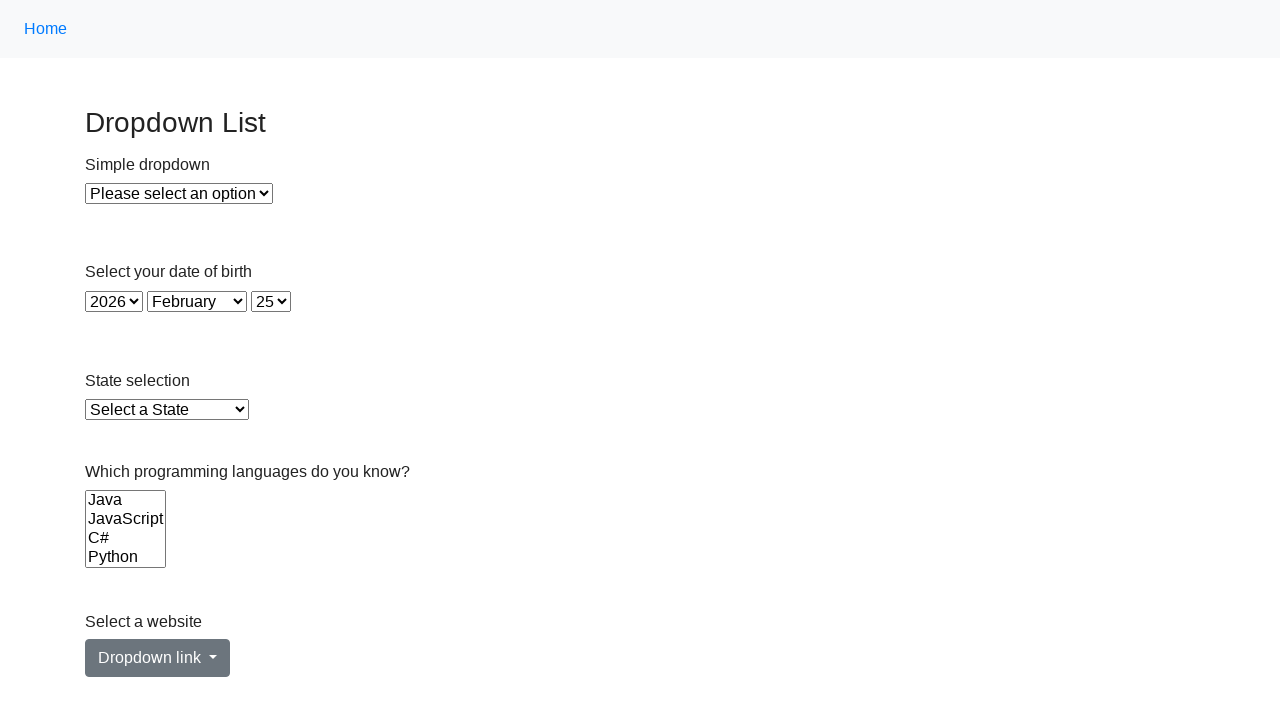

Located the languages dropdown (multi-select)
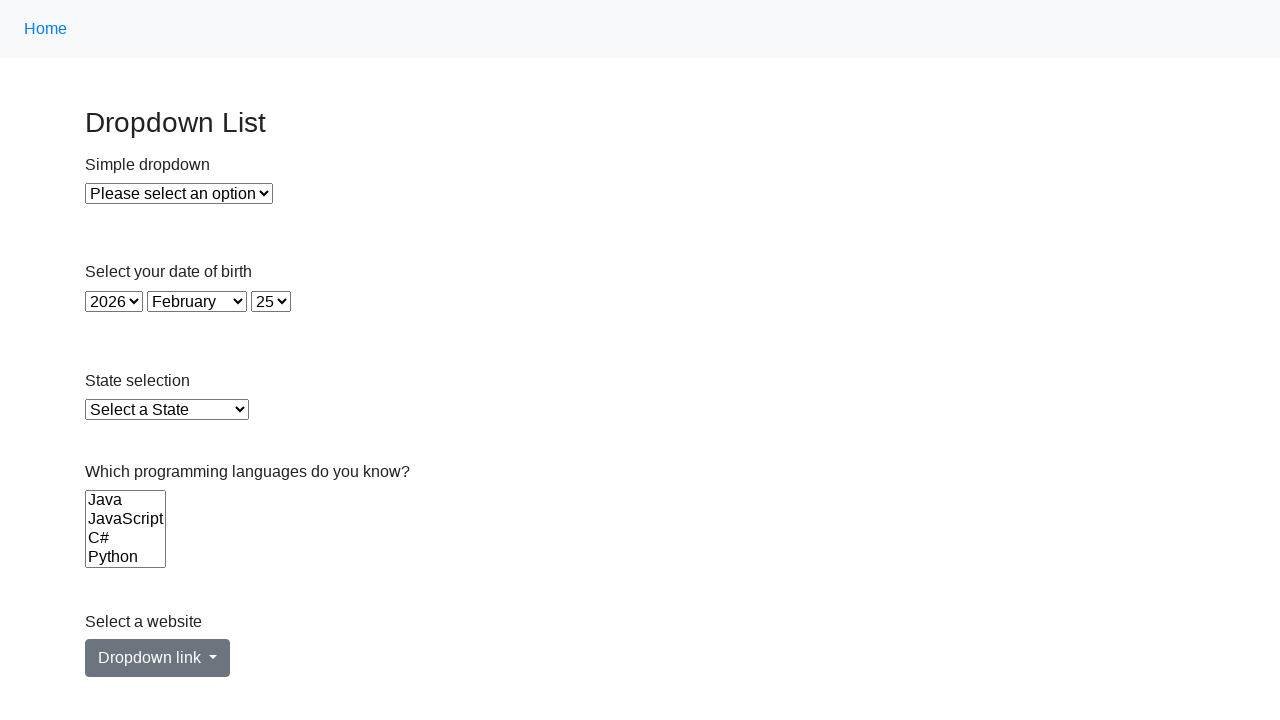

Retrieved all language options from dropdown
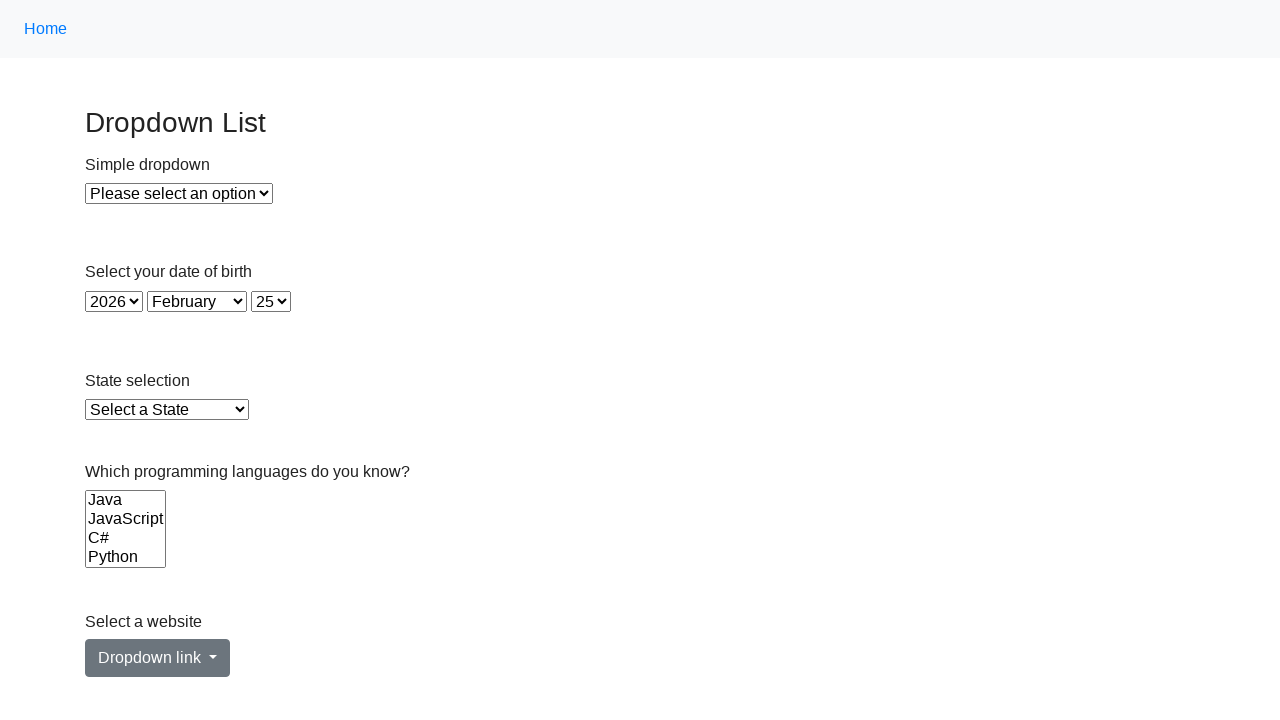

Selected language option: Java on select[name='Languages']
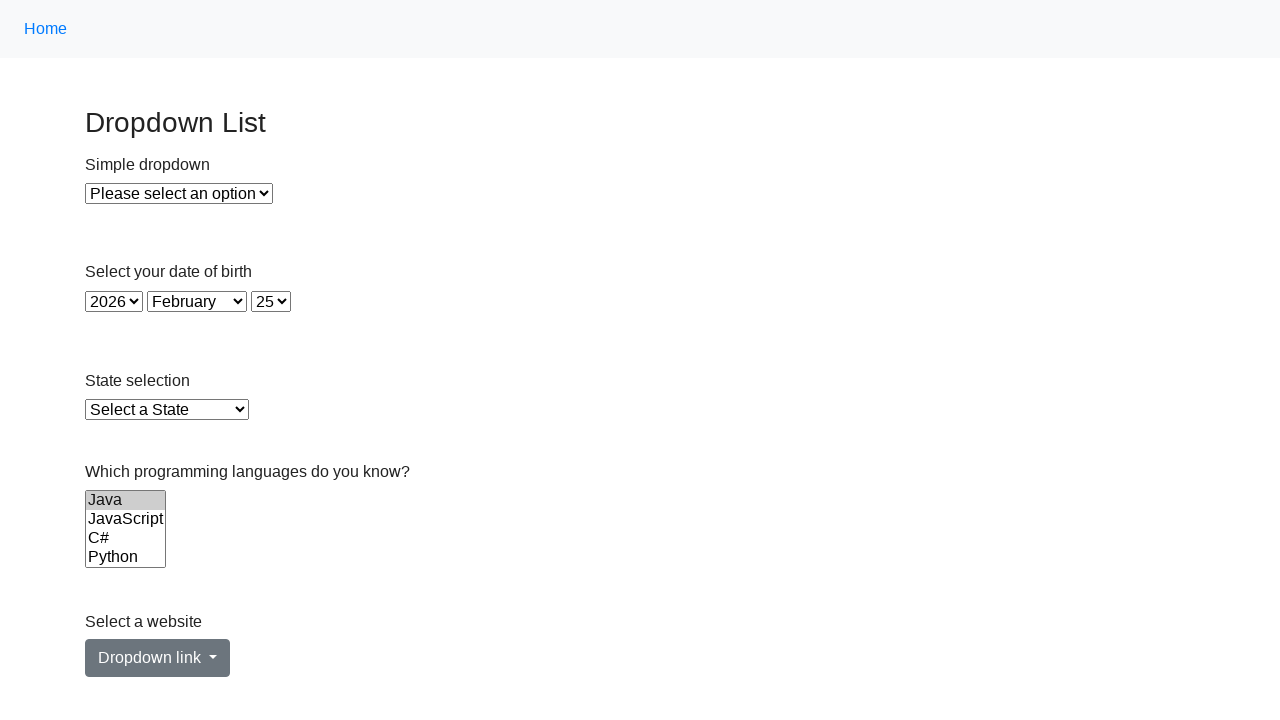

Selected language option: JavaScript on select[name='Languages']
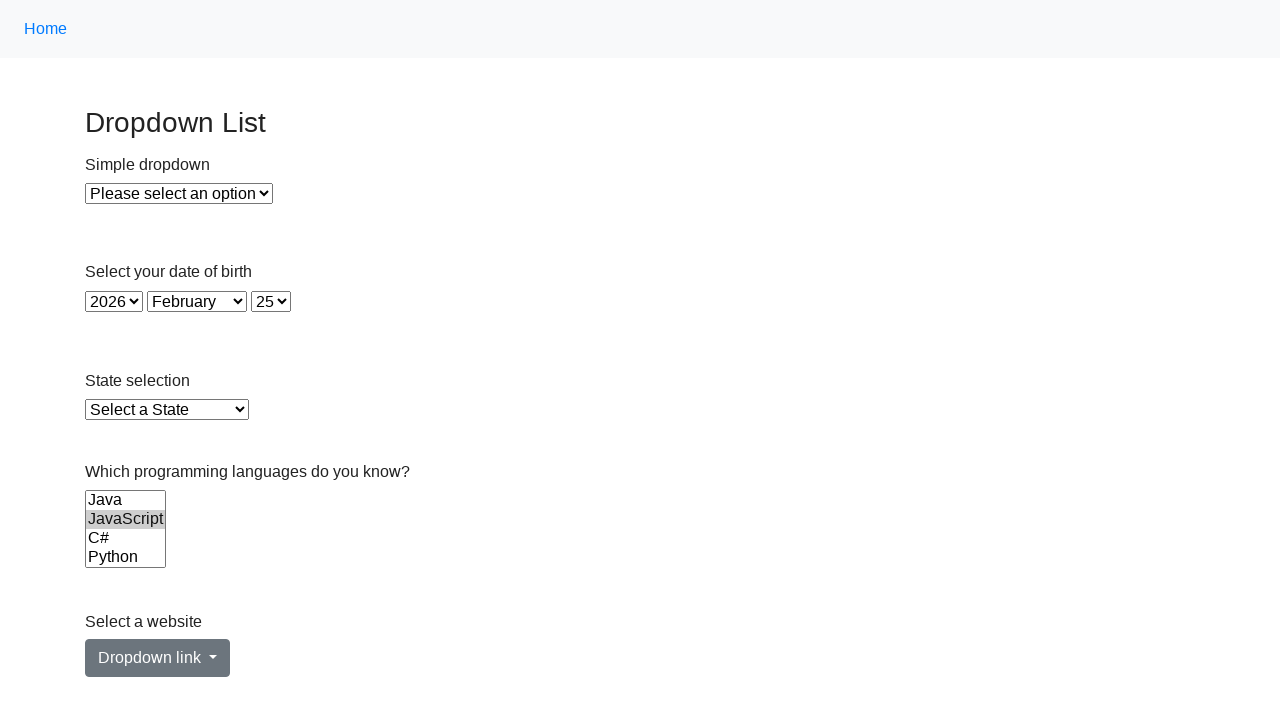

Selected language option: C# on select[name='Languages']
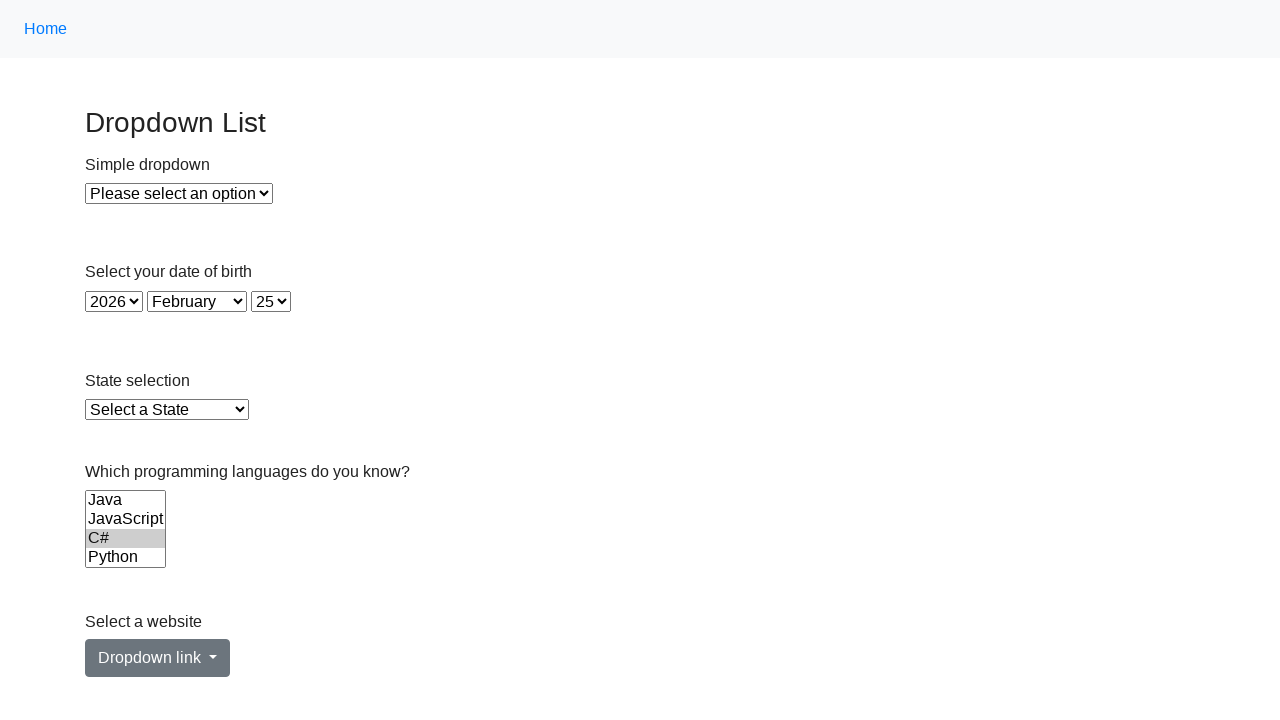

Selected language option: Python on select[name='Languages']
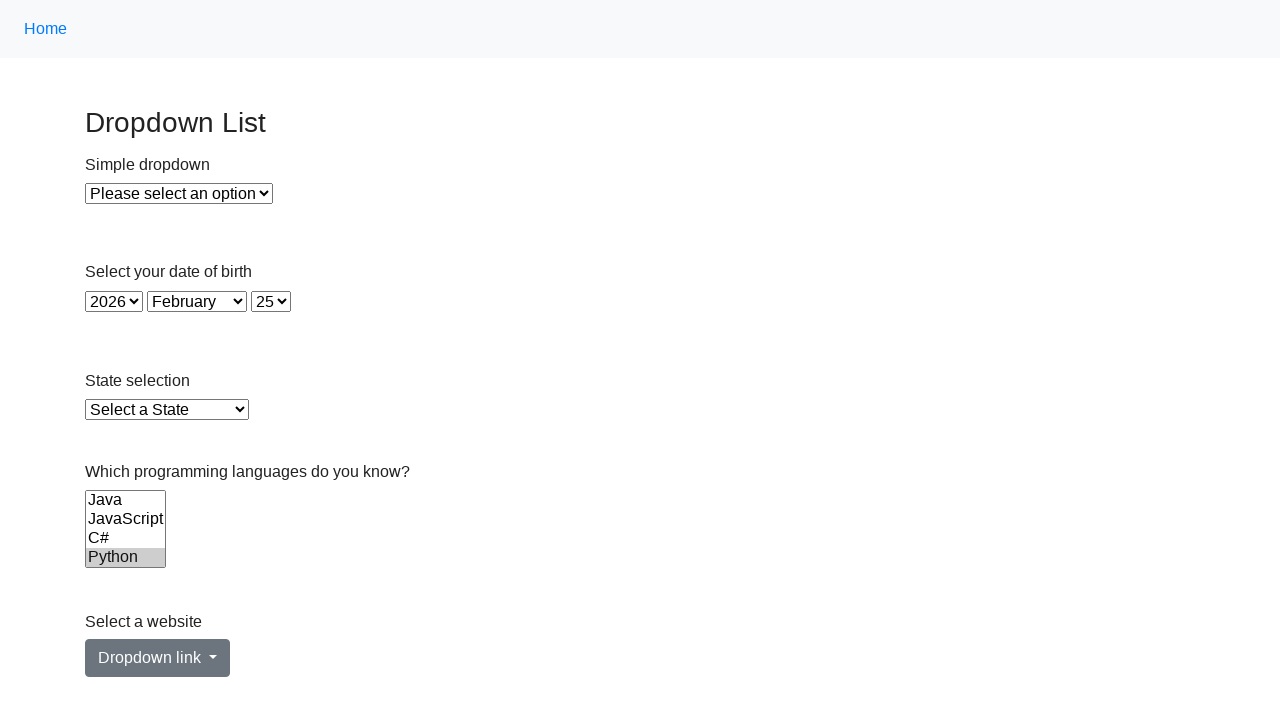

Selected language option: Ruby on select[name='Languages']
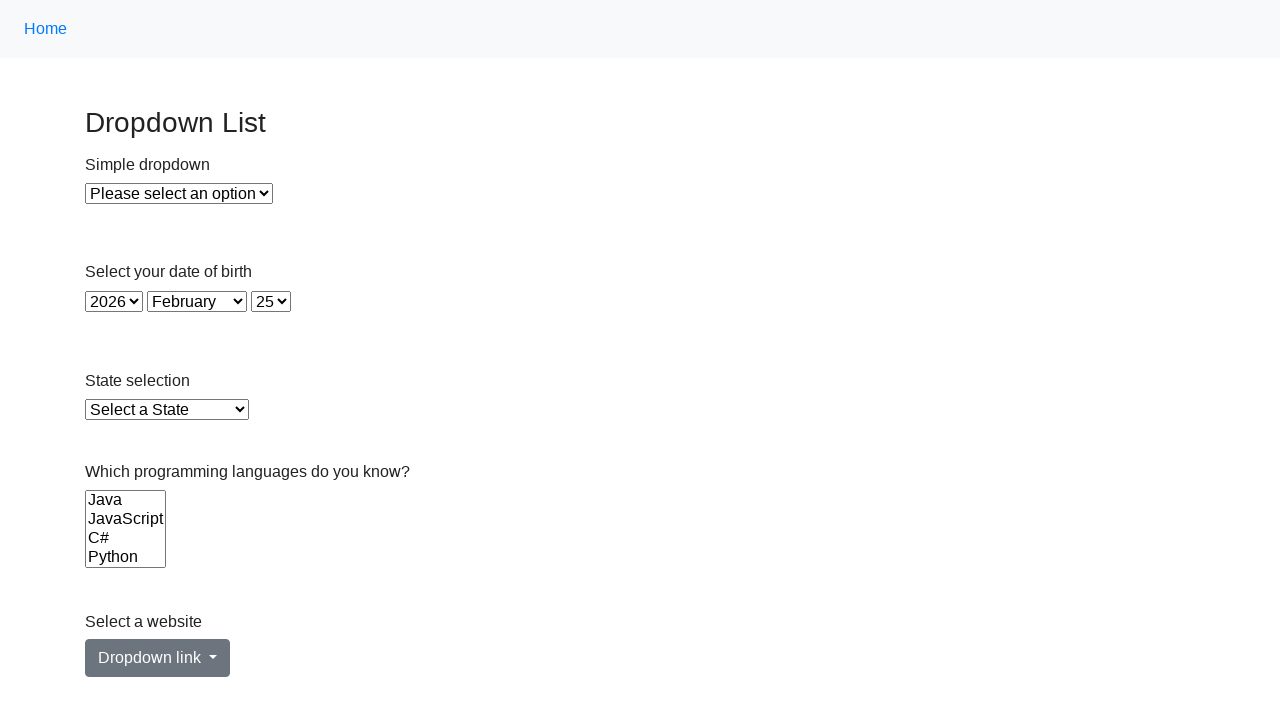

Selected language option: C on select[name='Languages']
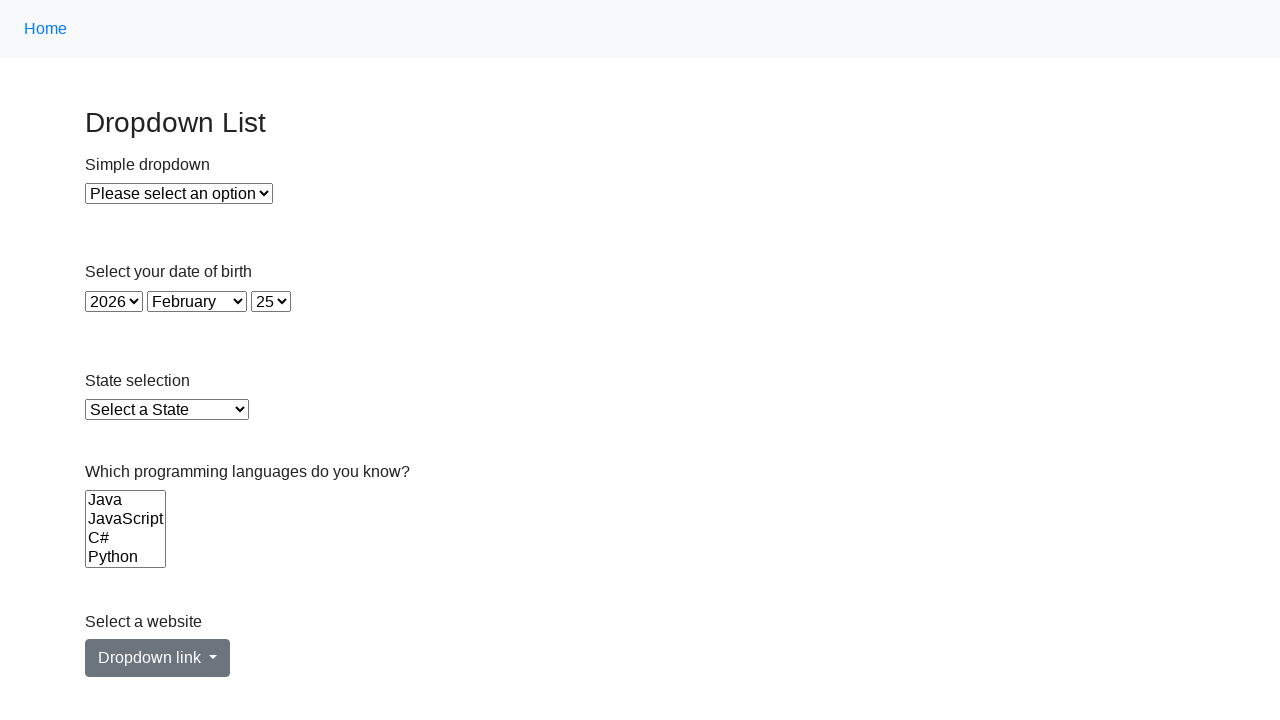

Deselected all language options on select[name='Languages']
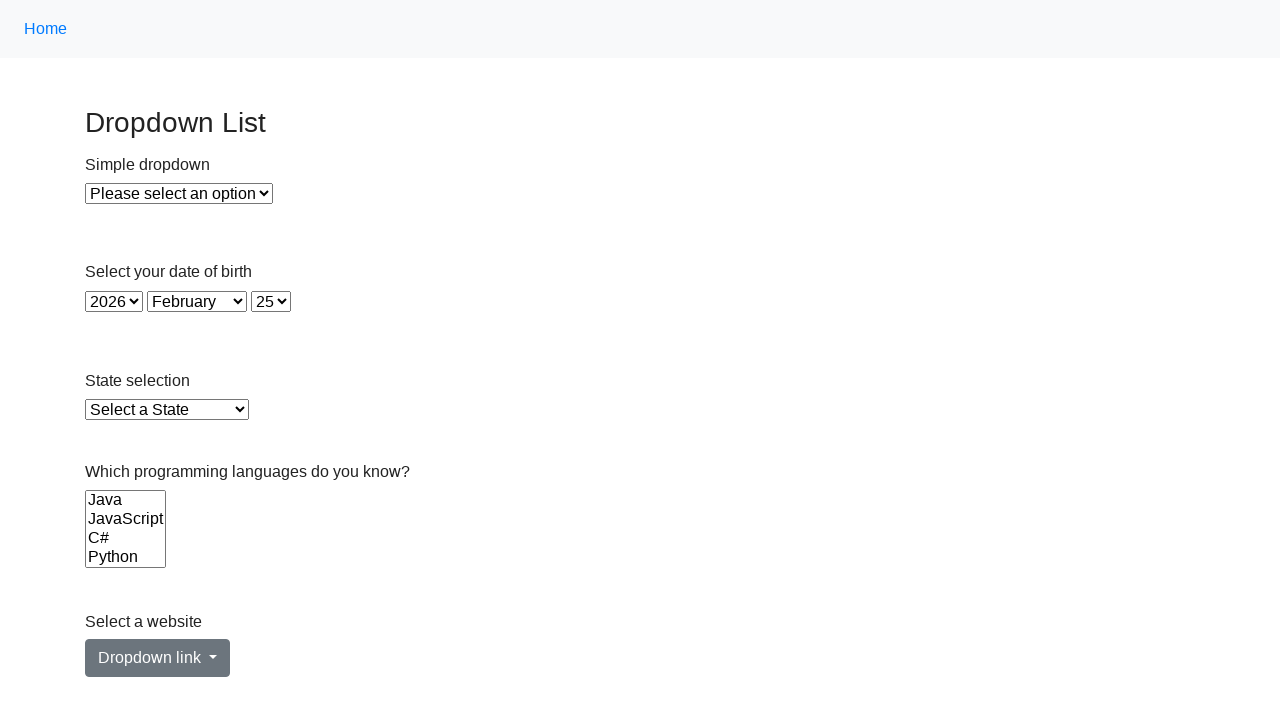

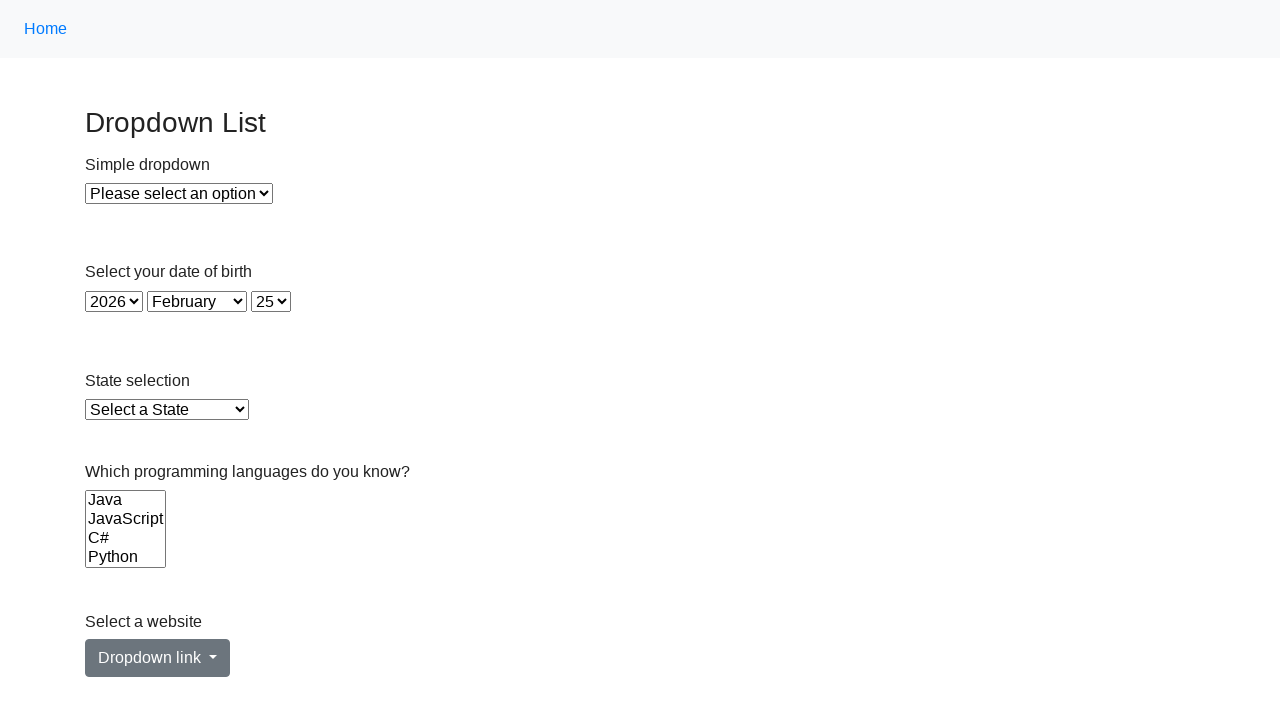